Opens the VCTC Pune website and then closes the browser after a brief pause

Starting URL: https://vctcpune.com/

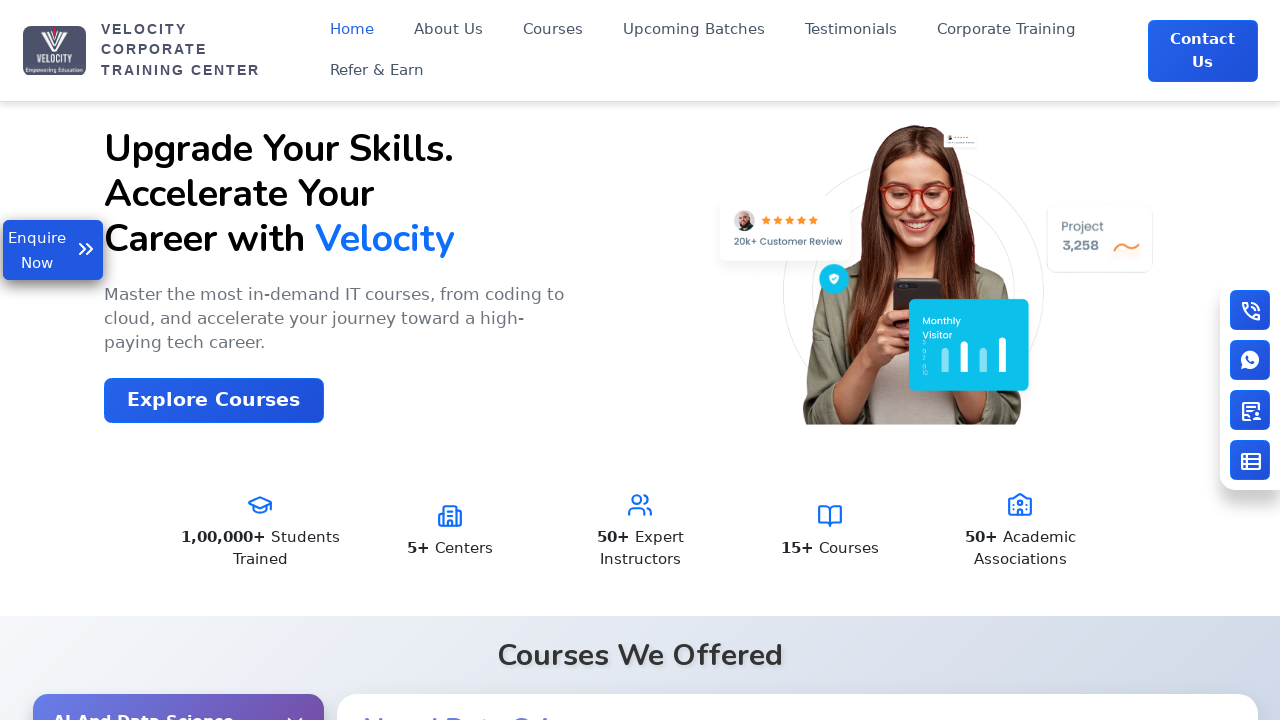

Waited 1 second on VCTC Pune website
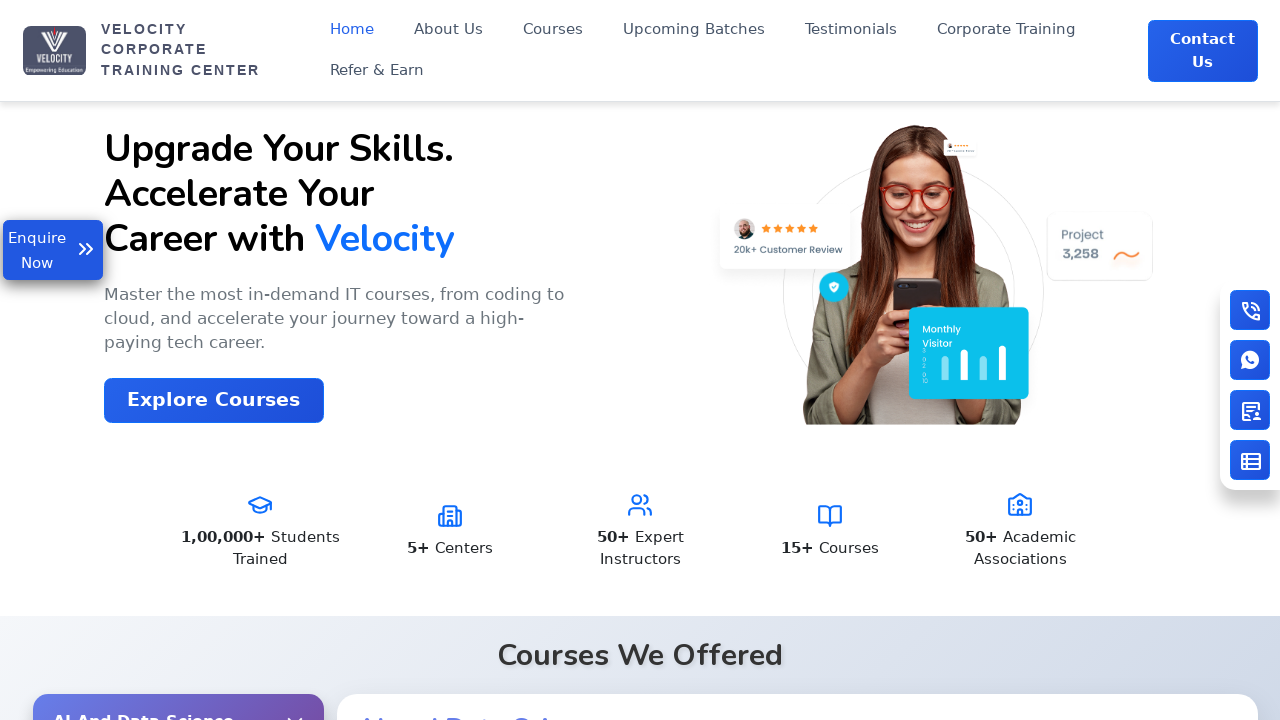

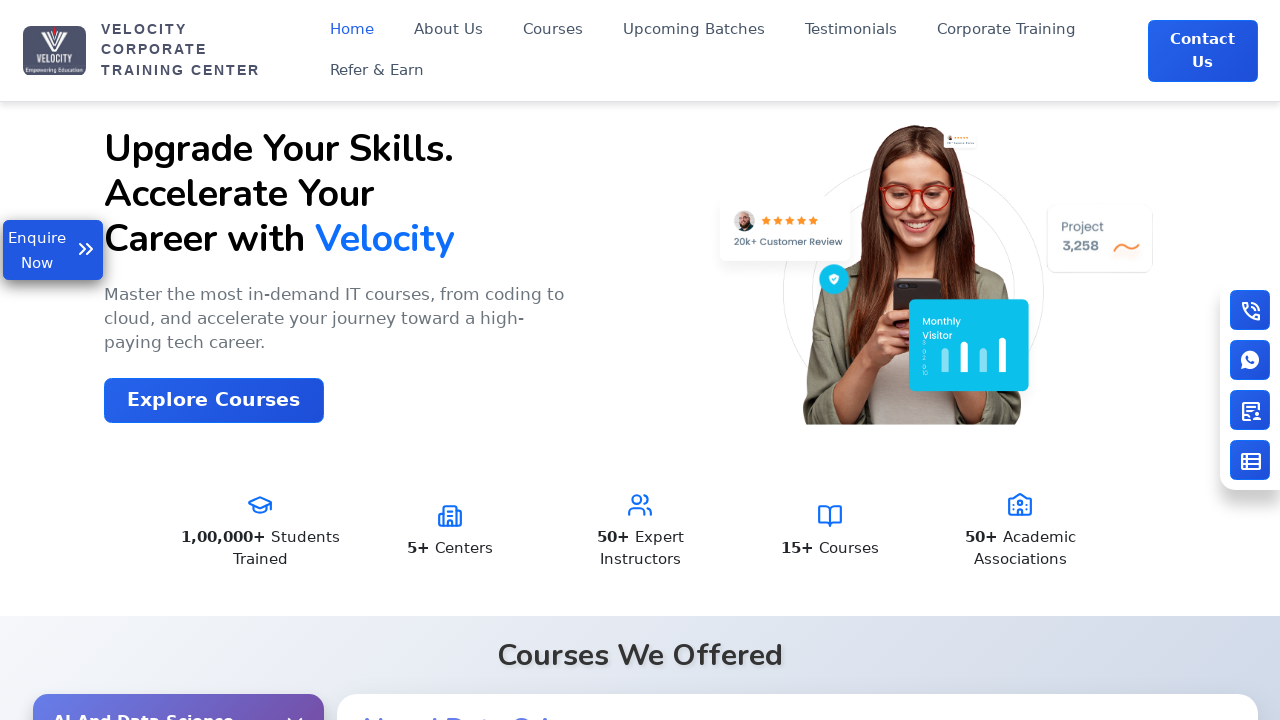